Tests hidden layer behavior by clicking a green button and verifying that subsequent clicks fail due to the element becoming hidden behind another layer

Starting URL: http://www.uitestingplayground.com/hiddenlayers

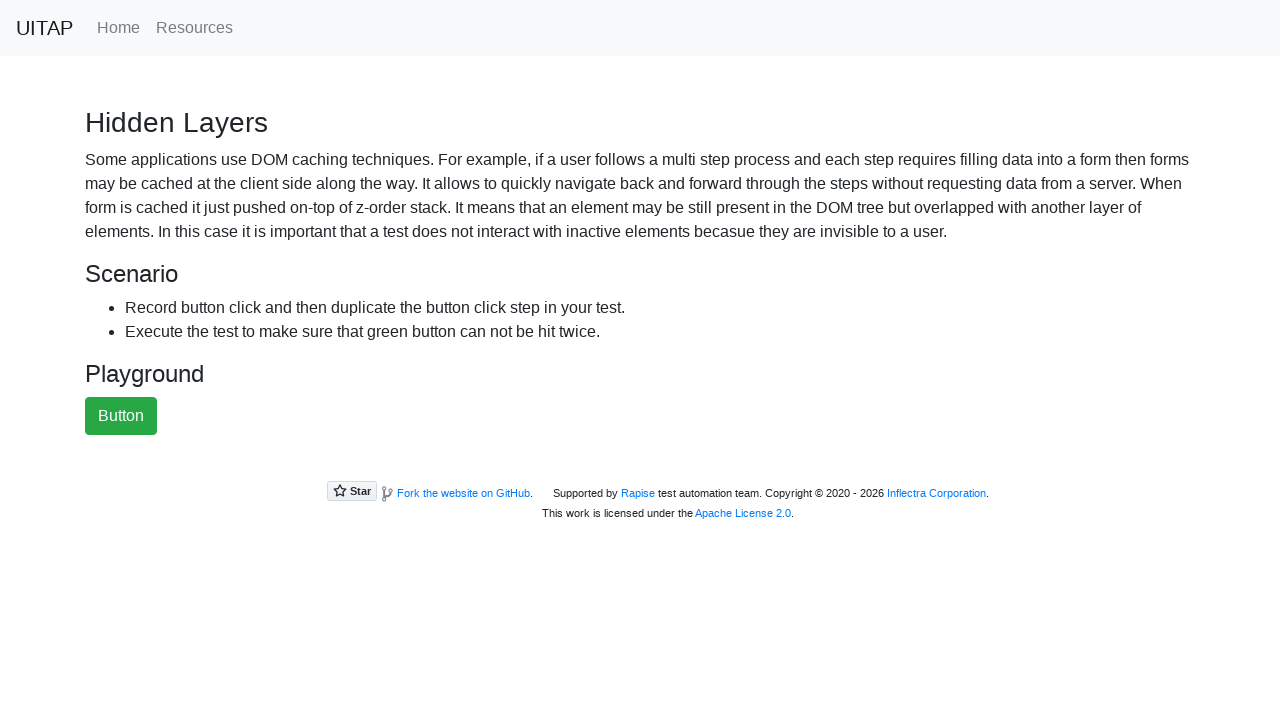

Clicked the green button at (121, 416) on button#greenButton
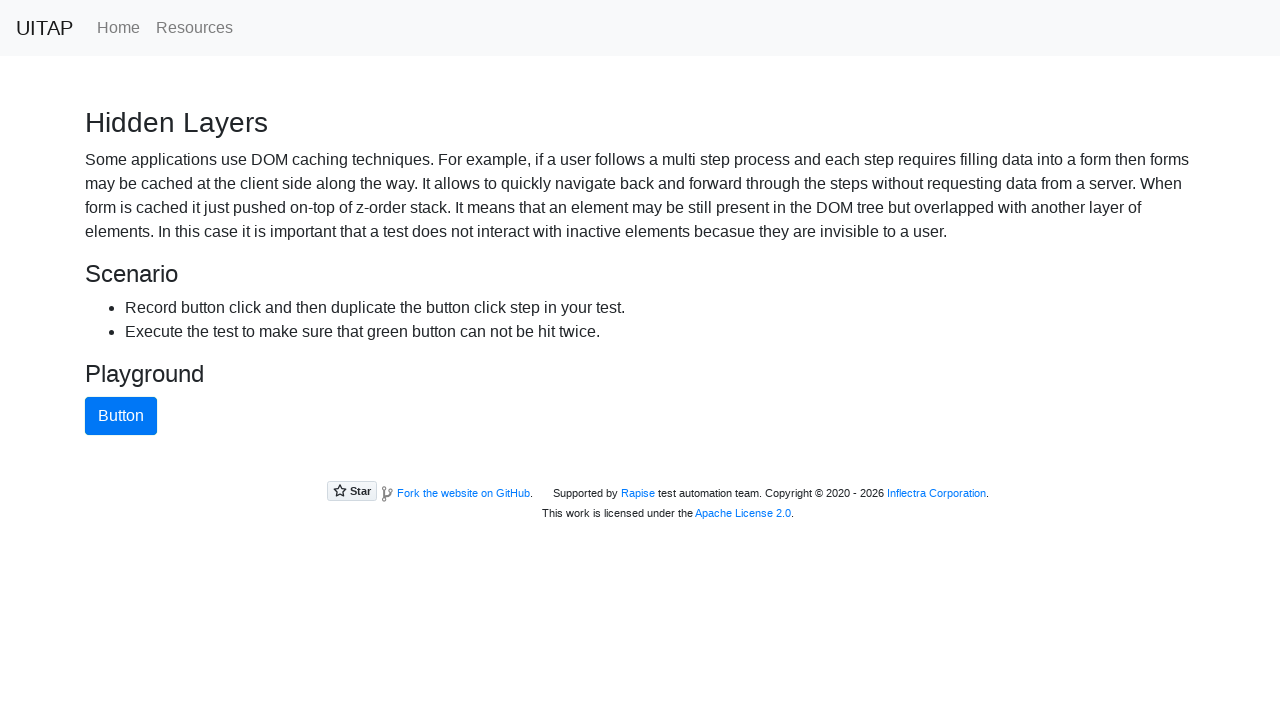

Second click on green button failed as expected - element is now hidden behind another layer at (121, 416) on button#greenButton
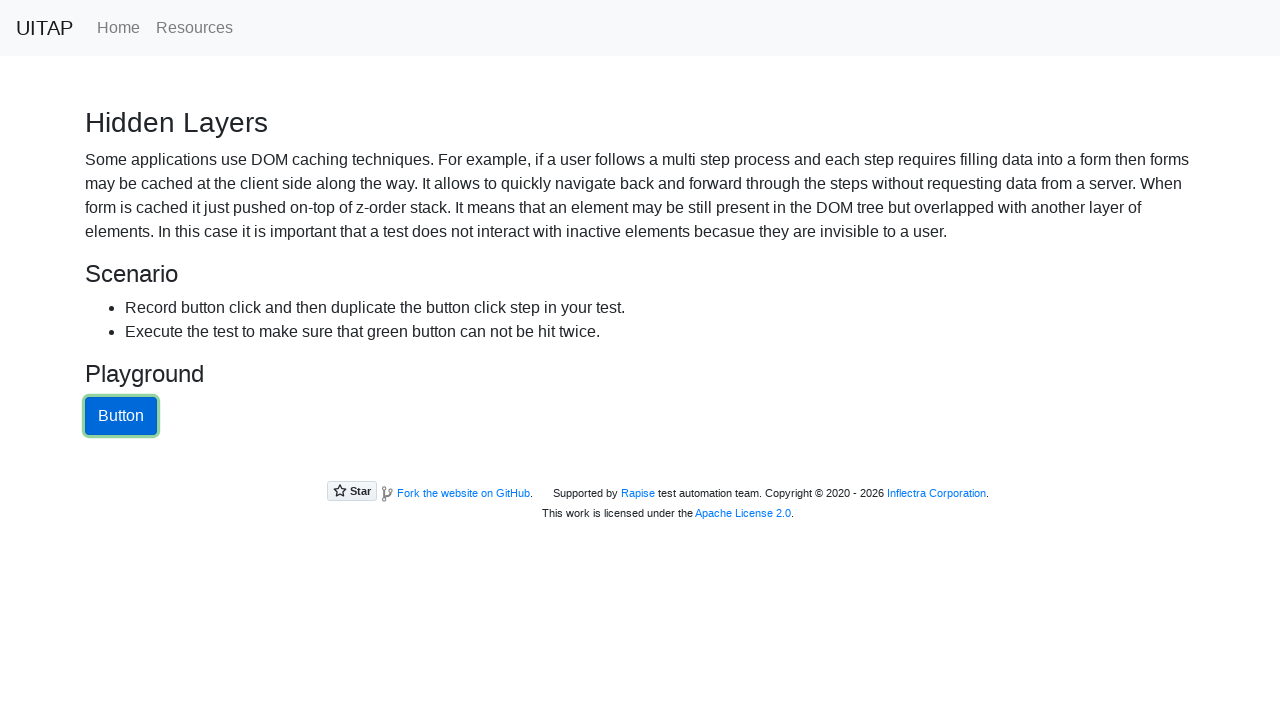

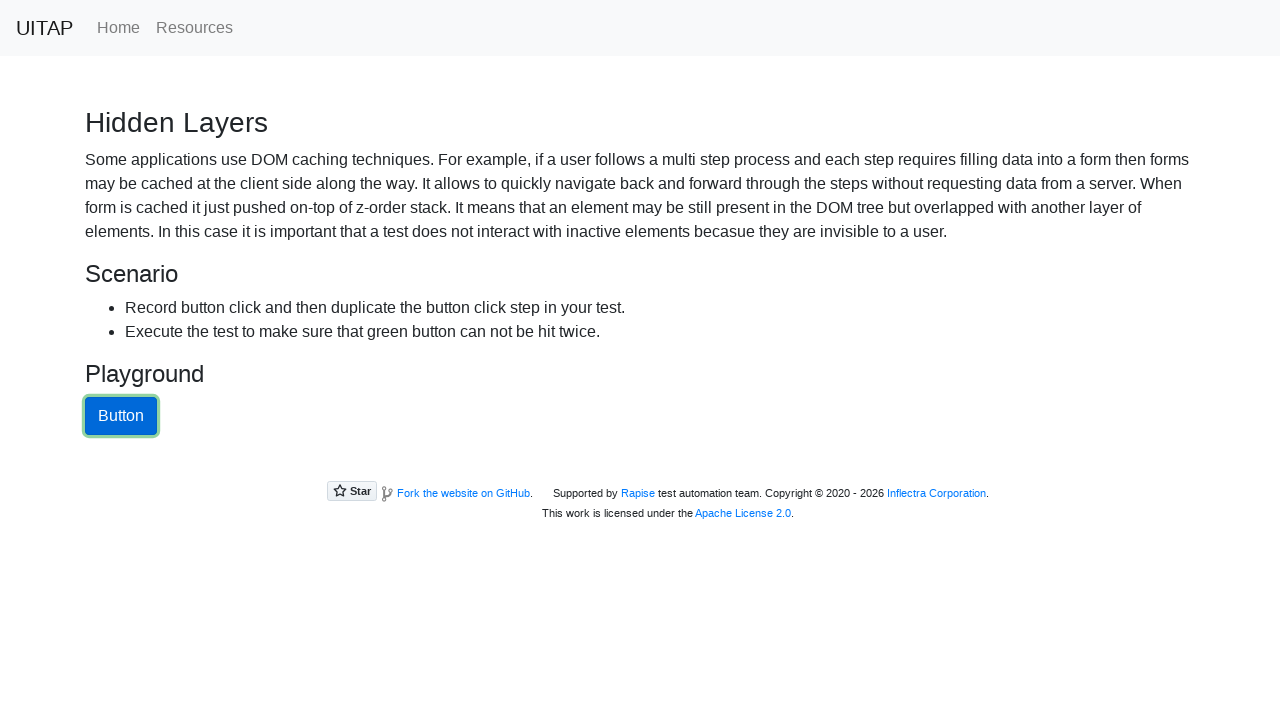